Tests JavaScript alert functionality with text input by clicking the Alert with Textbox tab, triggering a prompt alert, entering text into it, accepting the alert, and verifying the entered text is displayed on the page.

Starting URL: http://demo.automationtesting.in/Alerts.html

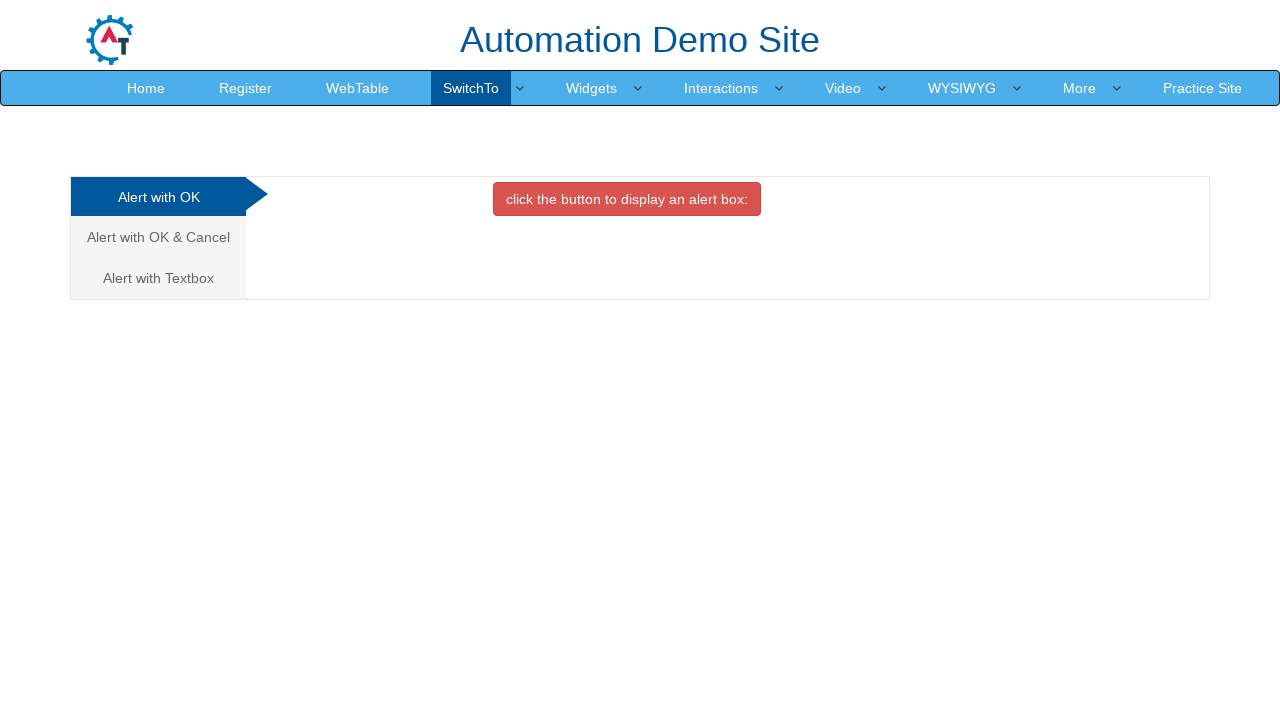

Clicked on 'Alert with Textbox' tab at (158, 278) on xpath=//a[text()='Alert with Textbox ']
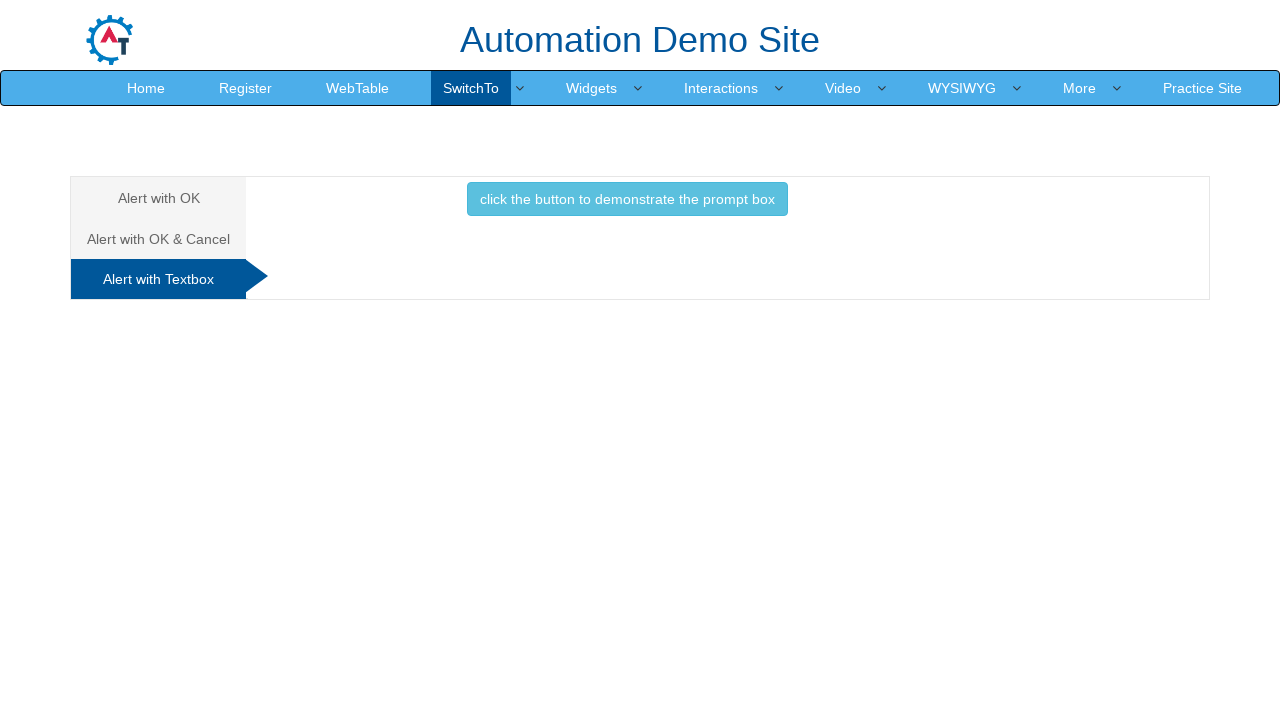

Clicked button to trigger prompt alert at (627, 199) on button.btn.btn-info
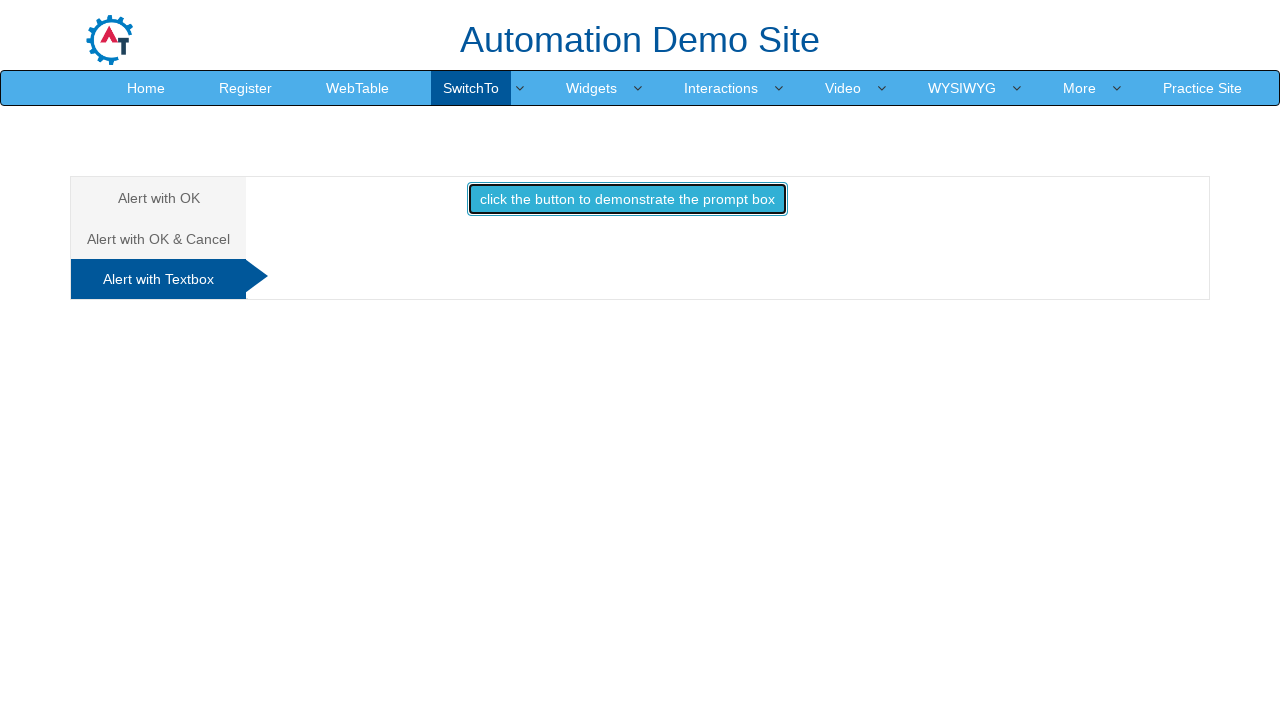

Set up dialog handler to accept prompt with text 'Hi sarita here'
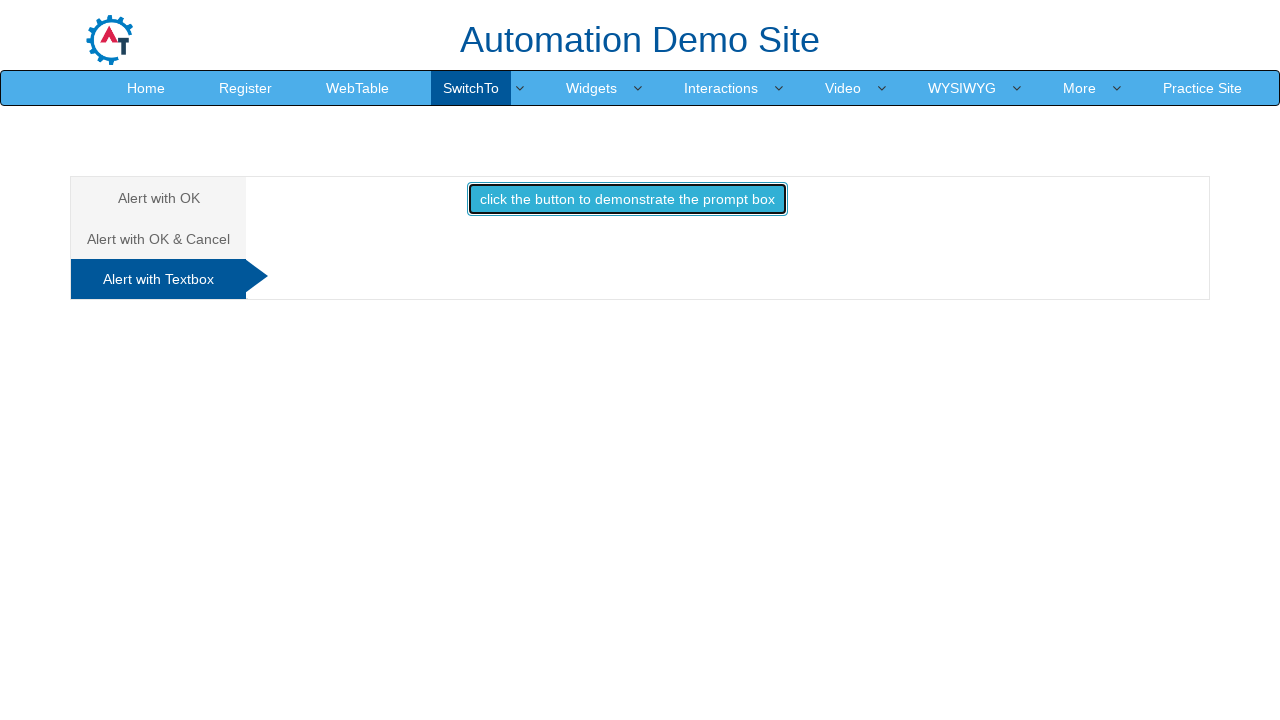

Clicked button to trigger dialog with handler active at (627, 199) on button.btn.btn-info
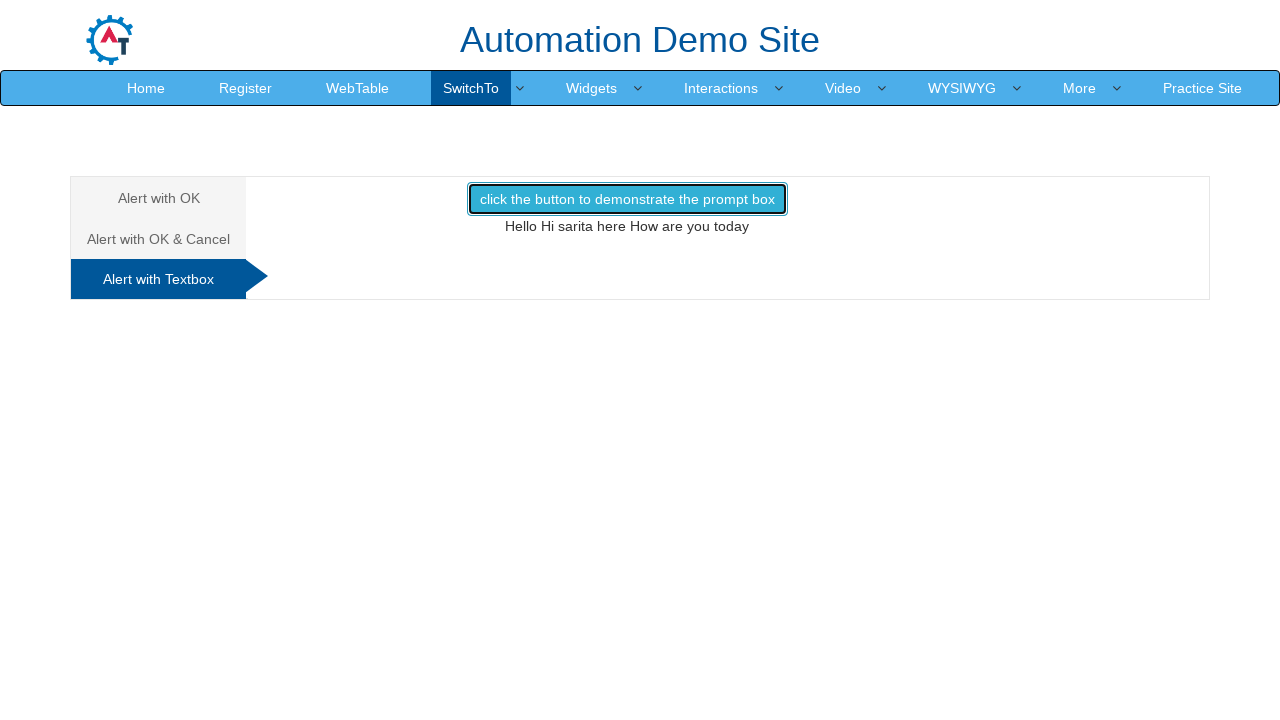

Result text appeared on page after accepting prompt
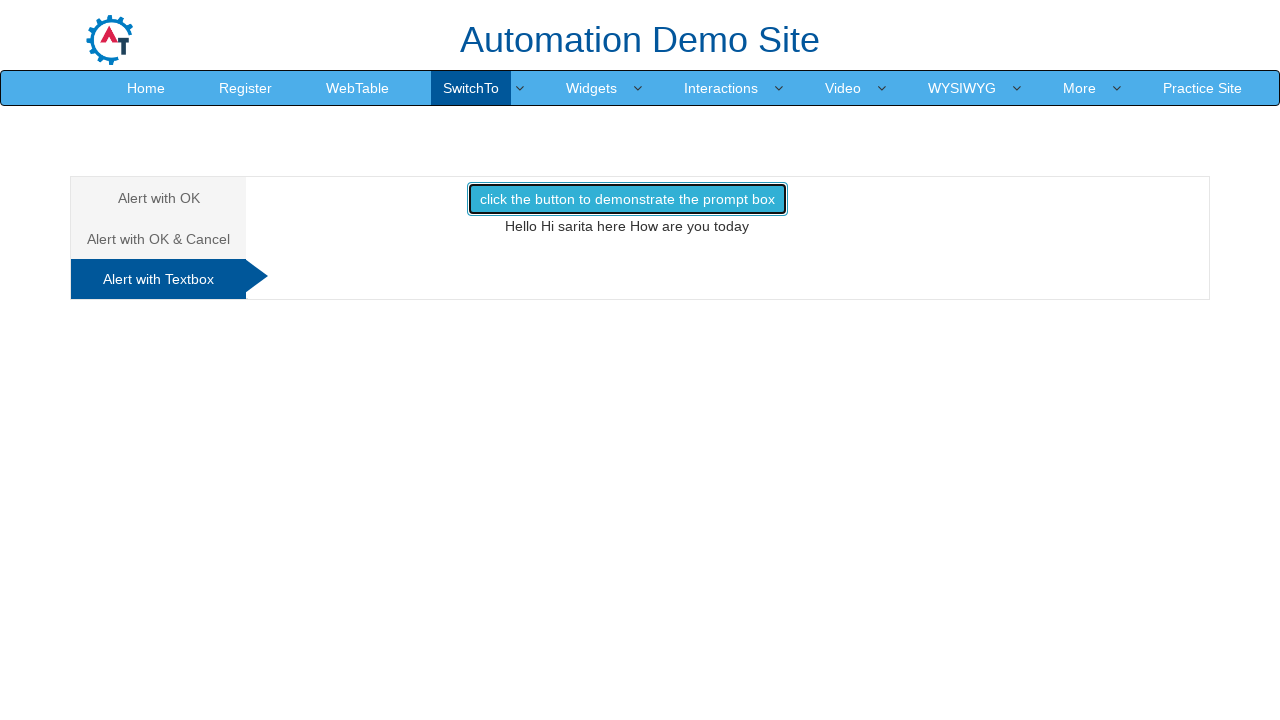

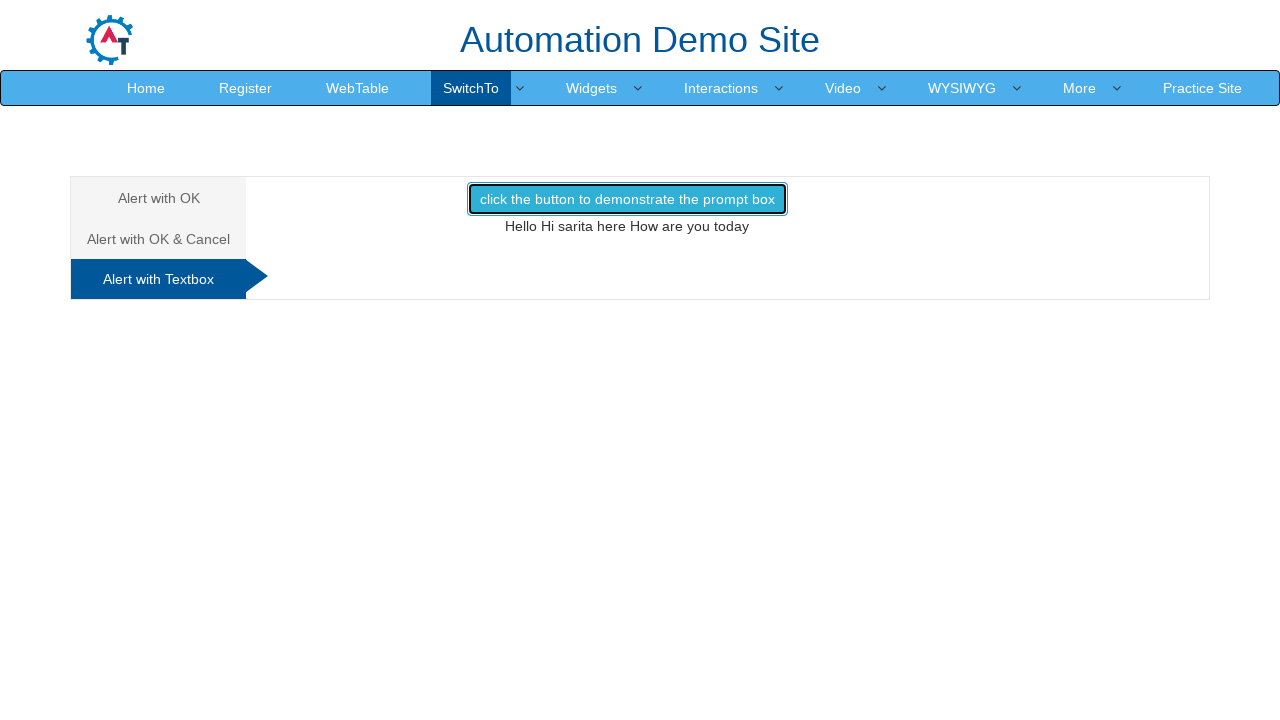